Tests shifting content functionality by checking hover effects on elements and verifying that an image moves position after clicking a link

Starting URL: http://the-internet.herokuapp.com

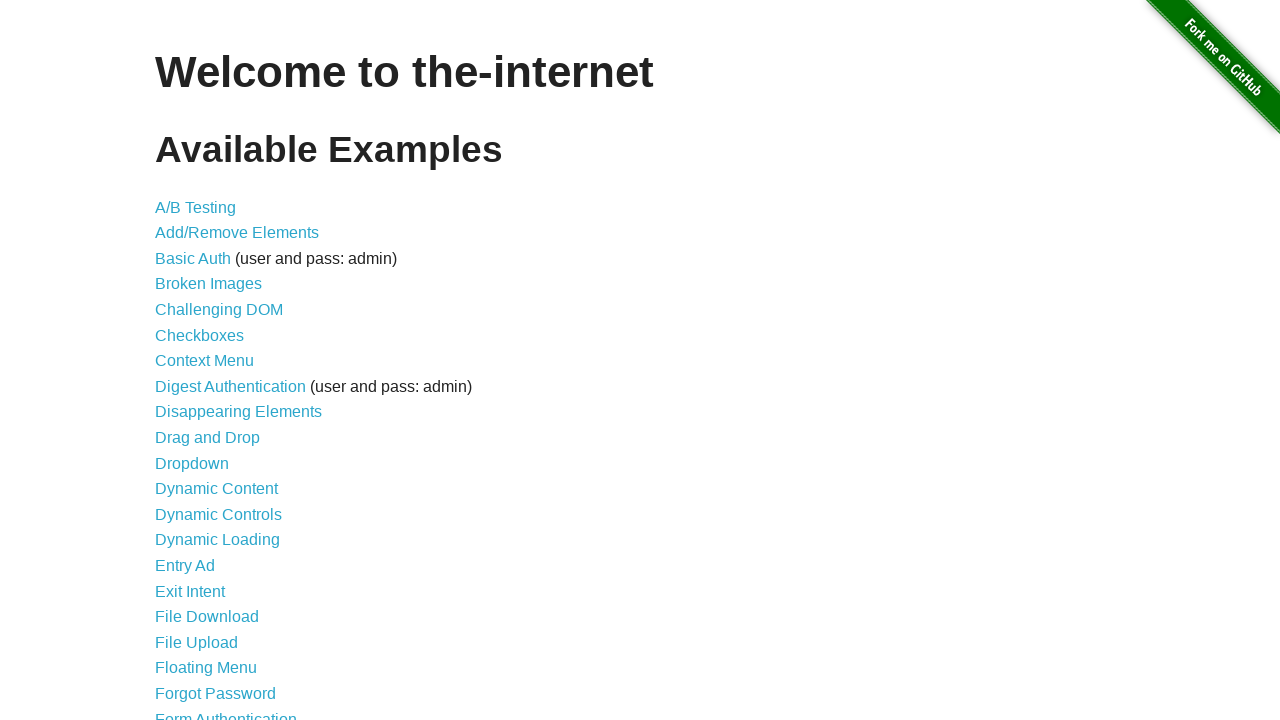

Clicked link to navigate to Shifting Content page at (212, 523) on a[href='/shifting_content']
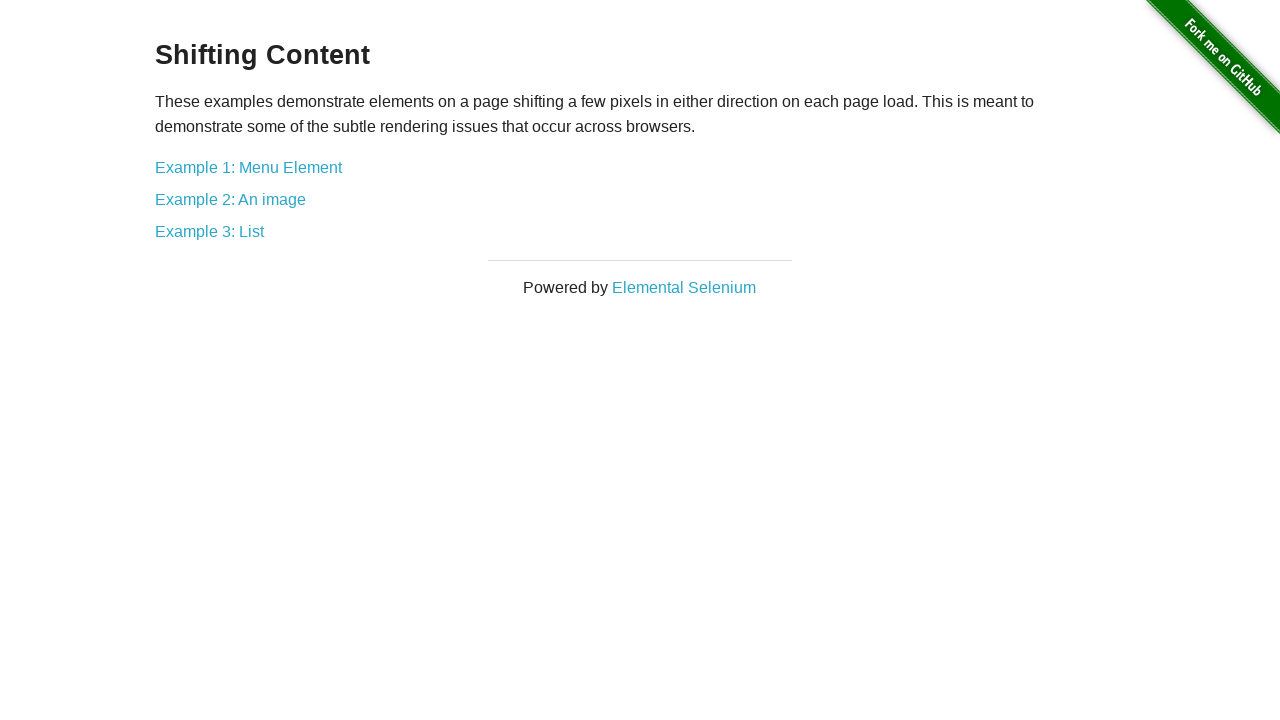

Shifting Content page loaded with menu link visible
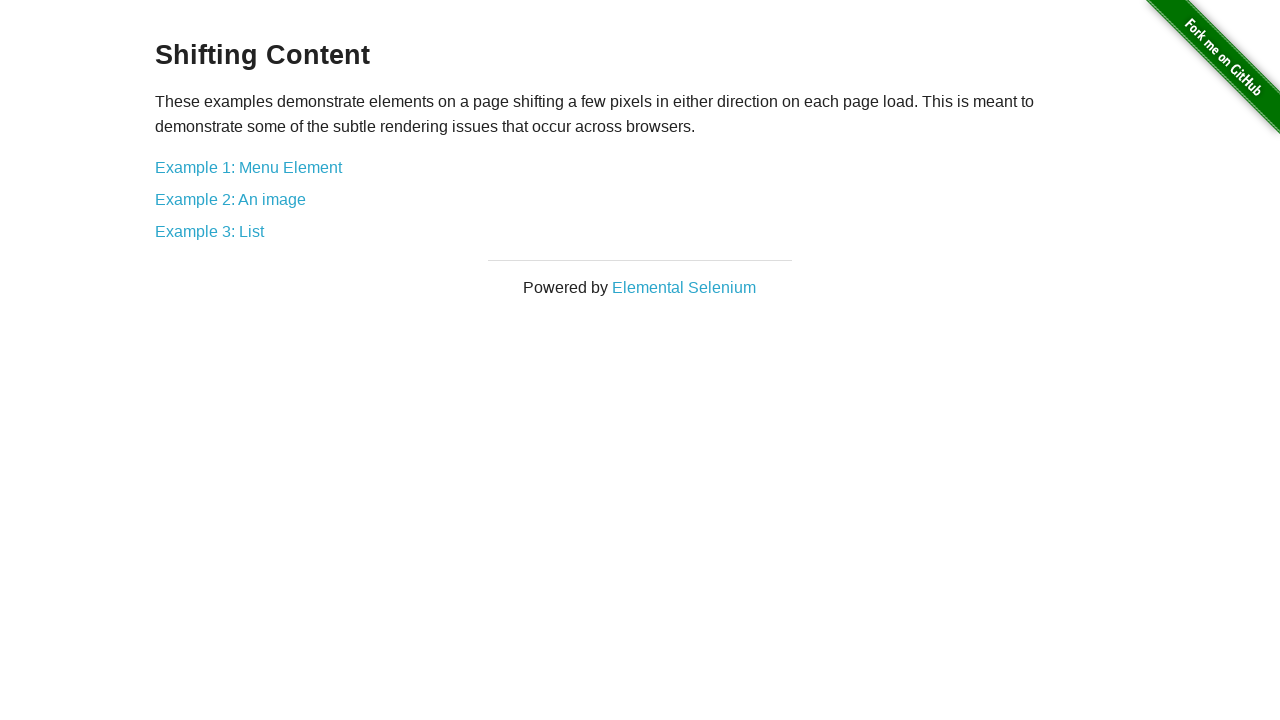

Hovered over menu link to check hover effect at (248, 167) on a[href='/shifting_content/menu']
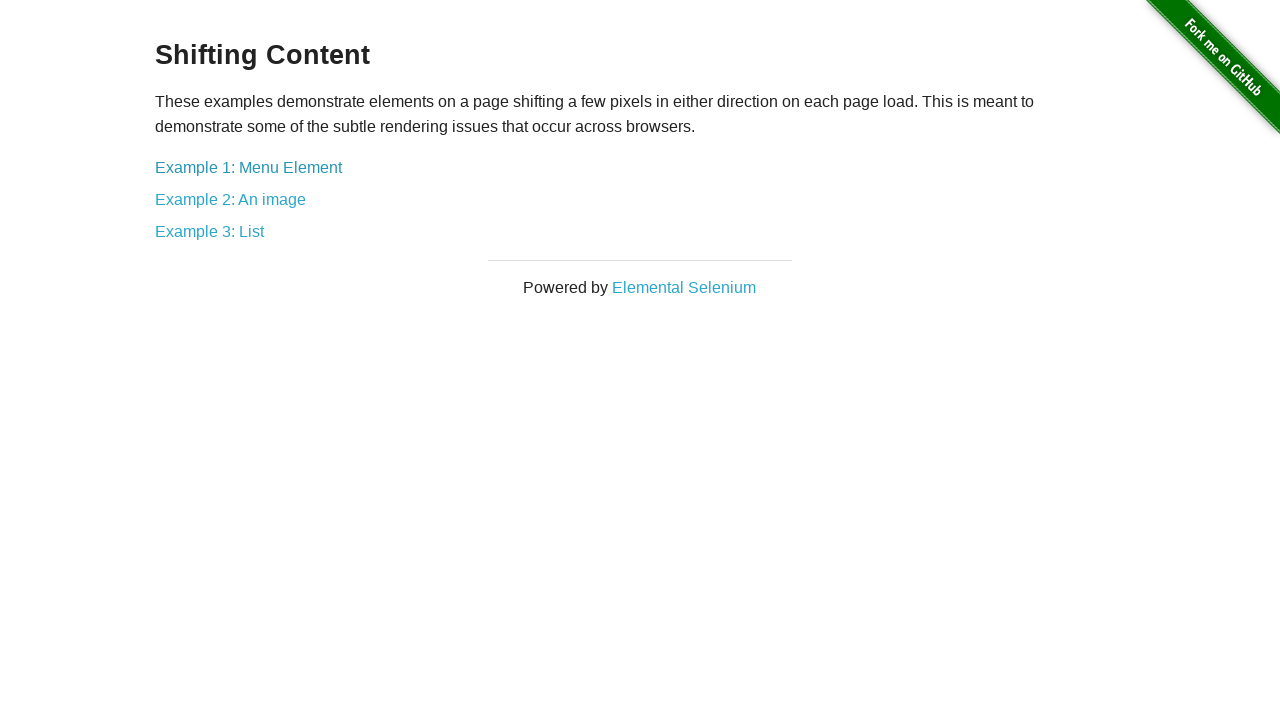

Clicked link to navigate to image shifting page at (230, 199) on a[href='/shifting_content/image']
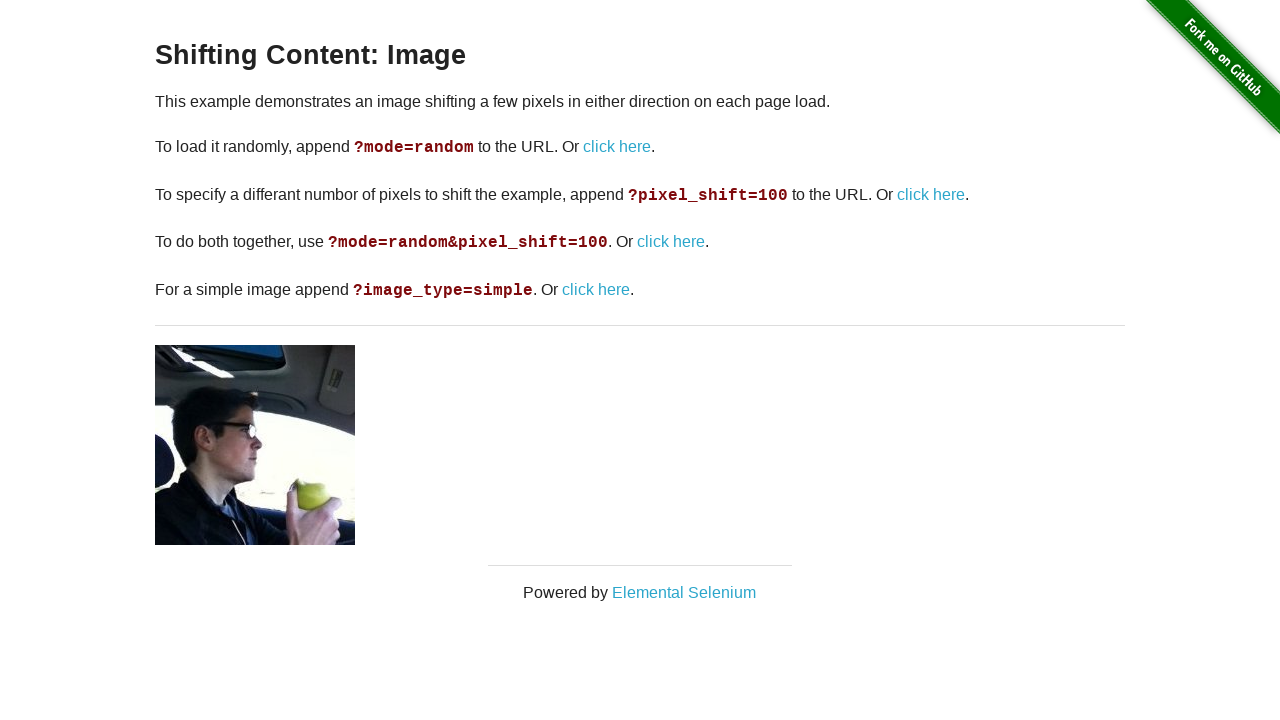

Image with shift class loaded on page
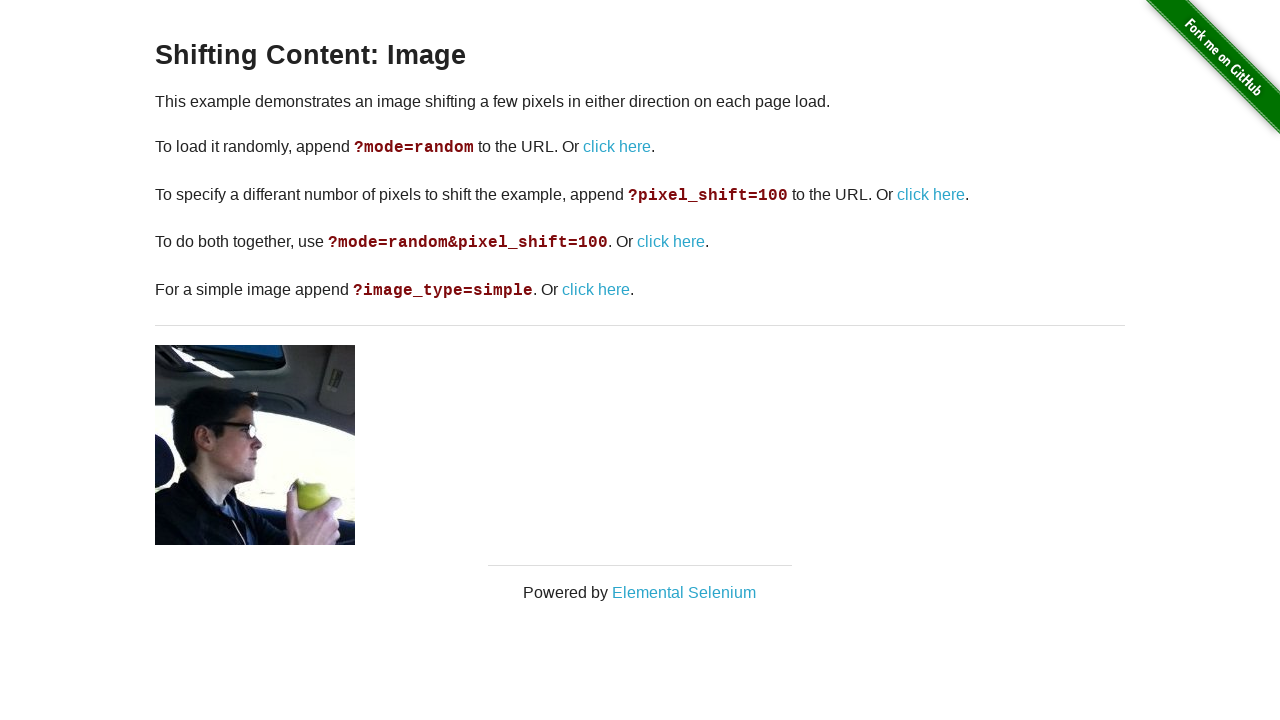

Clicked 'click here' link to trigger image shift at (617, 147) on a:has-text('click here')
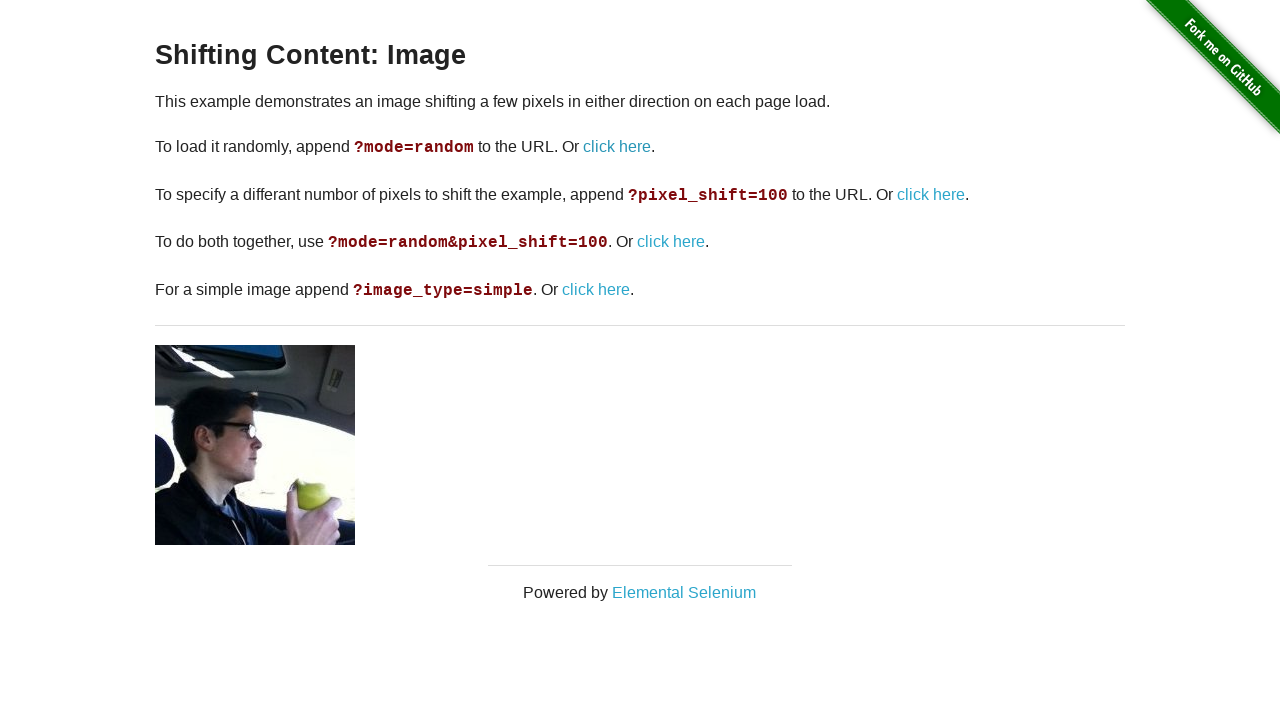

Waited for image to shift position
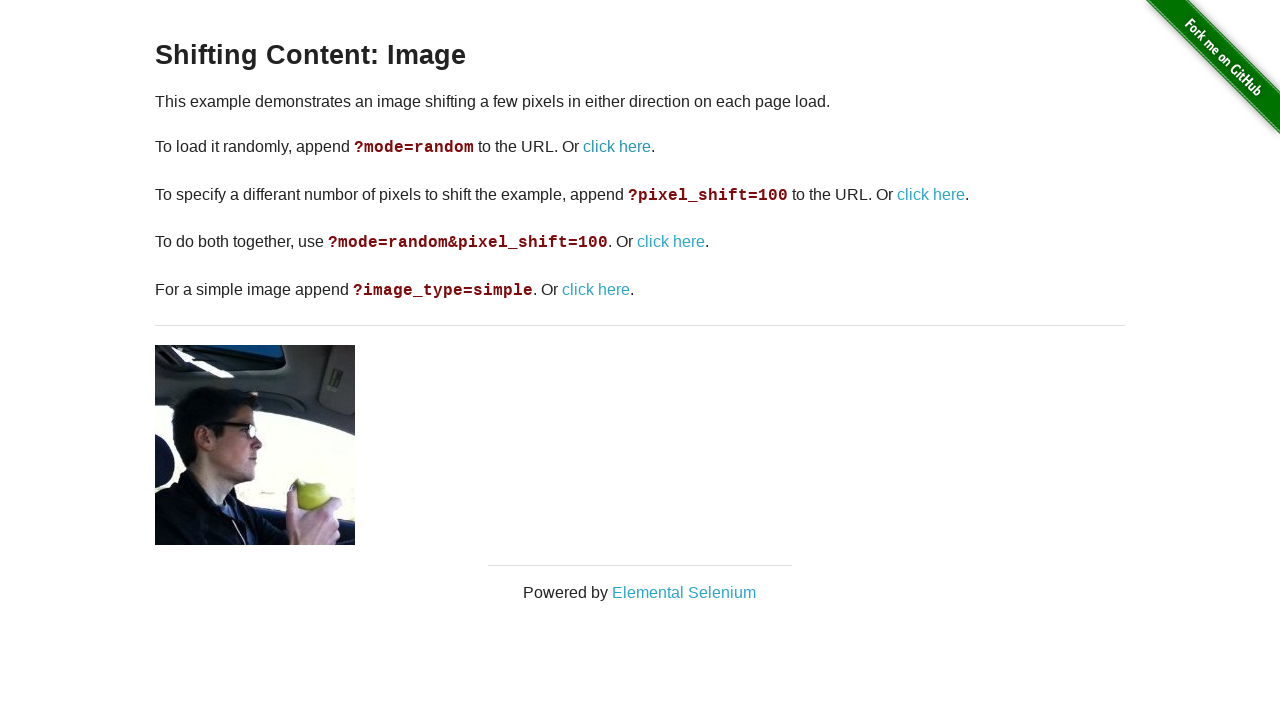

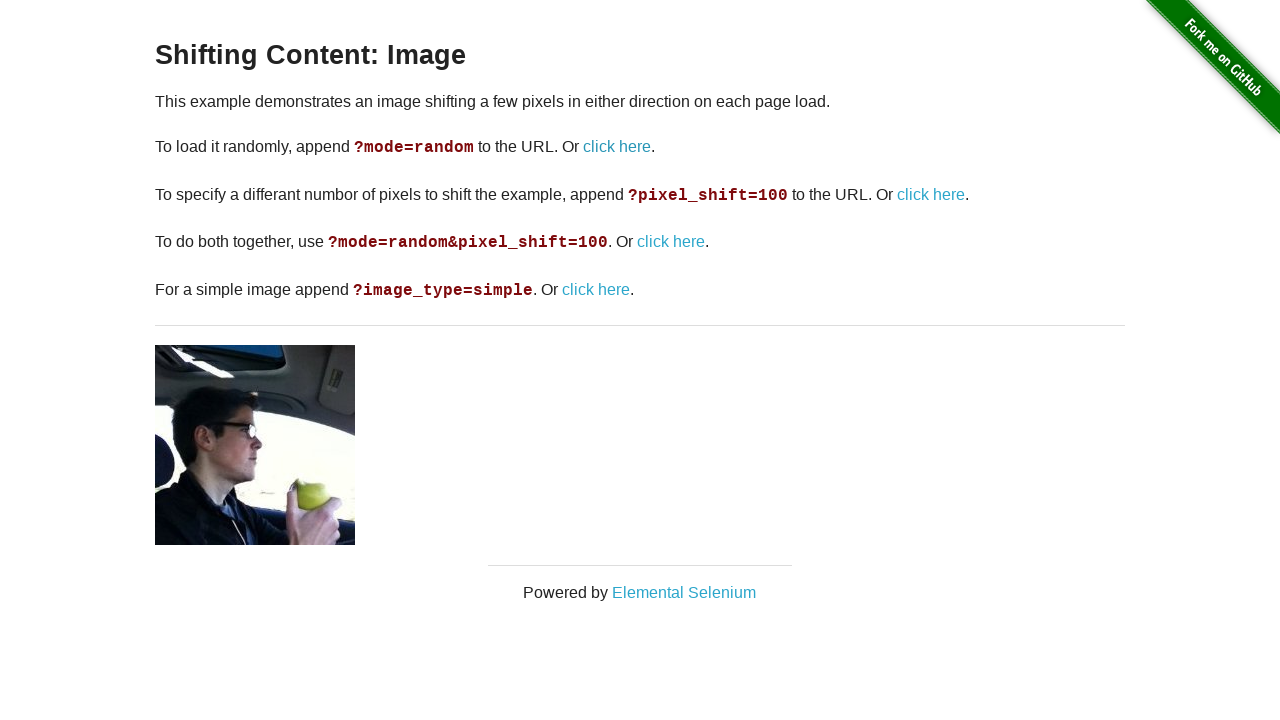